Tests tooltip functionality by hovering over the 'Hover me to see' button and verifying the tooltip appears

Starting URL: https://demoqa.com/tool-tips

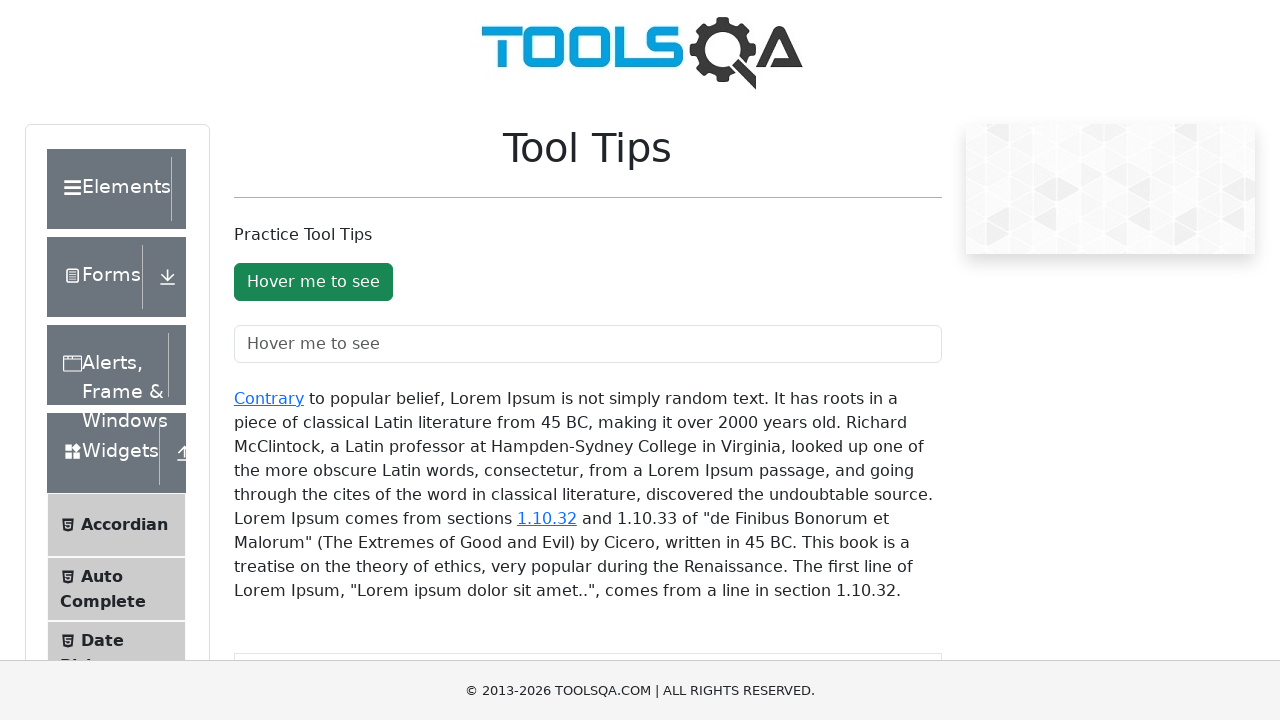

Hovered over 'Hover me to see' button at (313, 282) on #toolTipButton
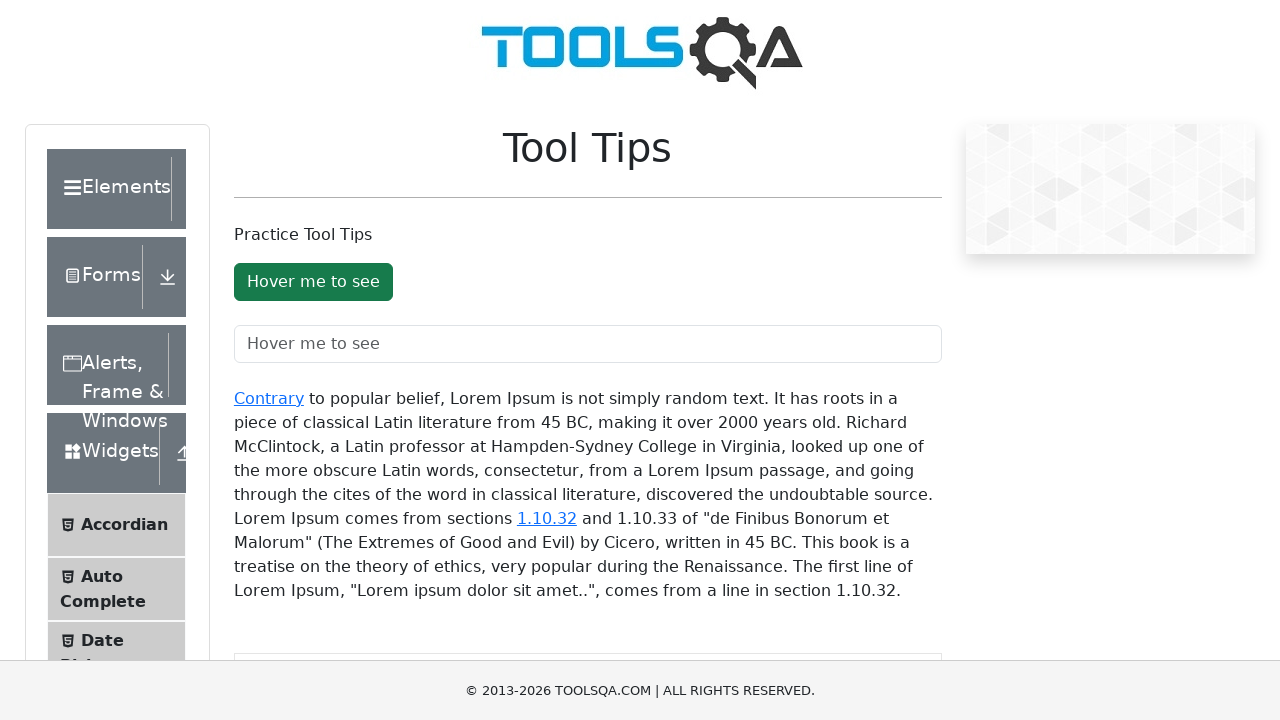

Tooltip appeared after hovering
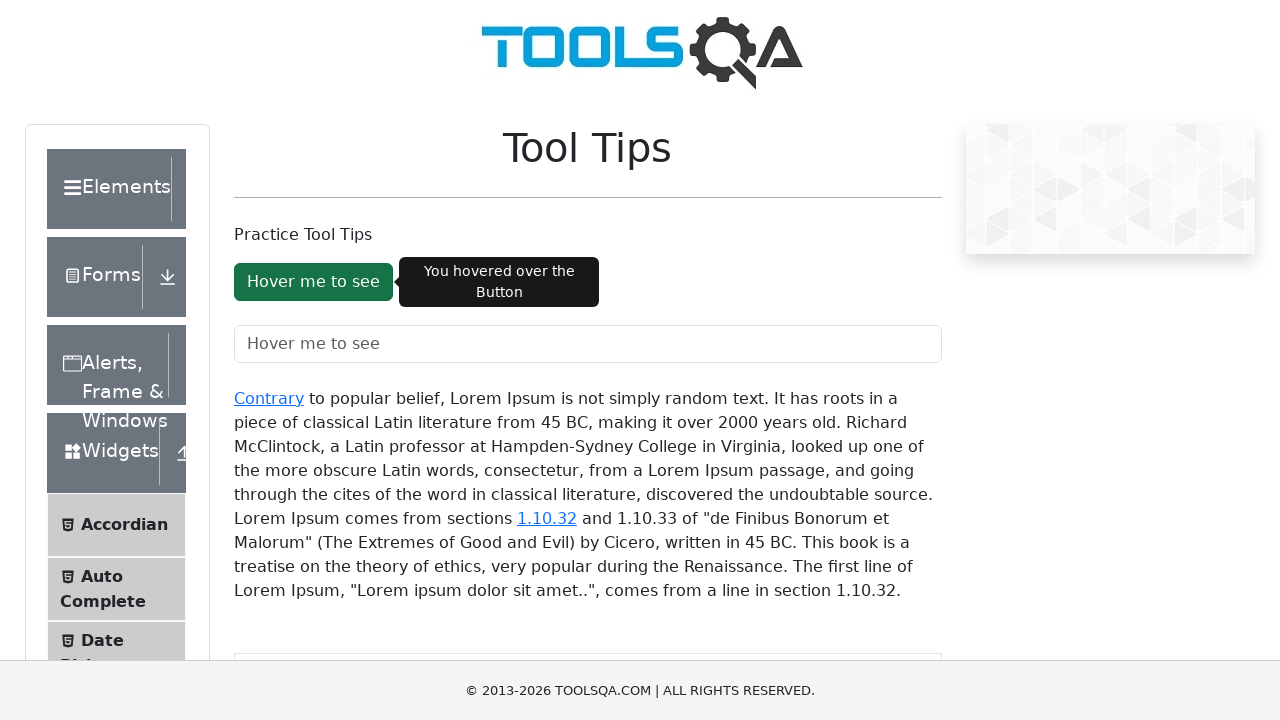

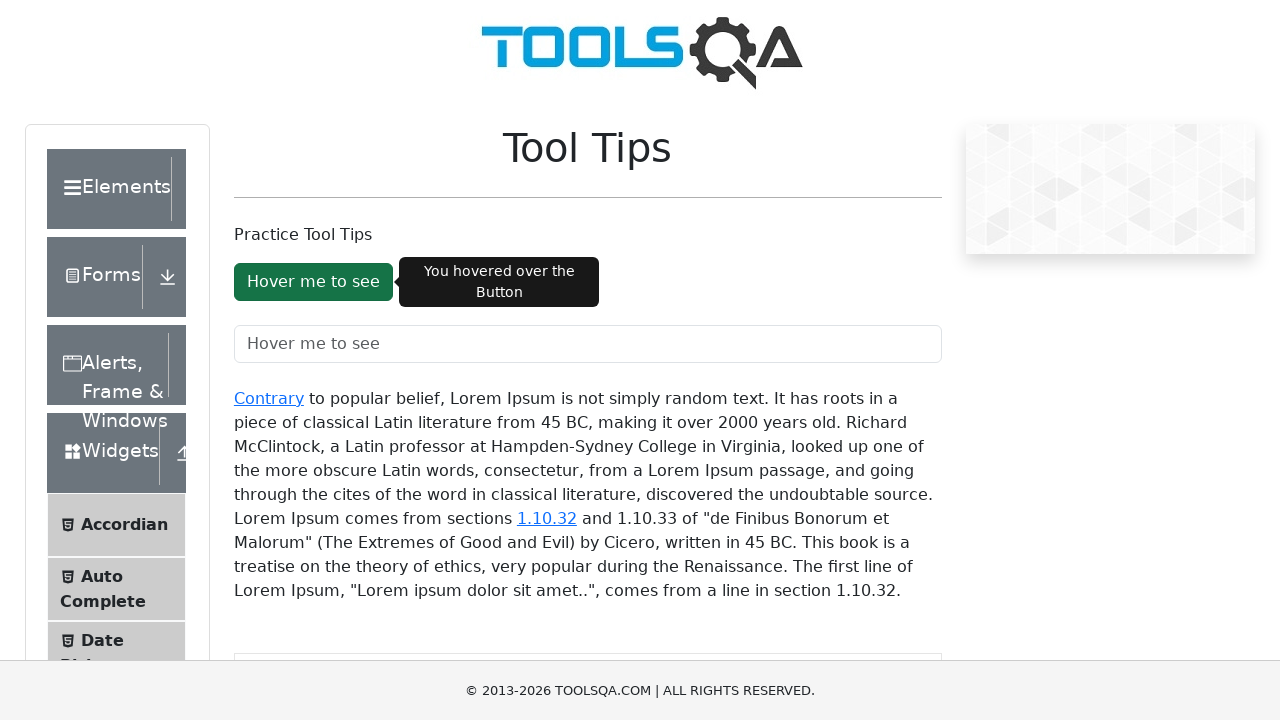